Tests alert functionality by clicking the alert button and verifying the alert text matches the input field value

Starting URL: http://sahitest.com/demo/alertTest.htm

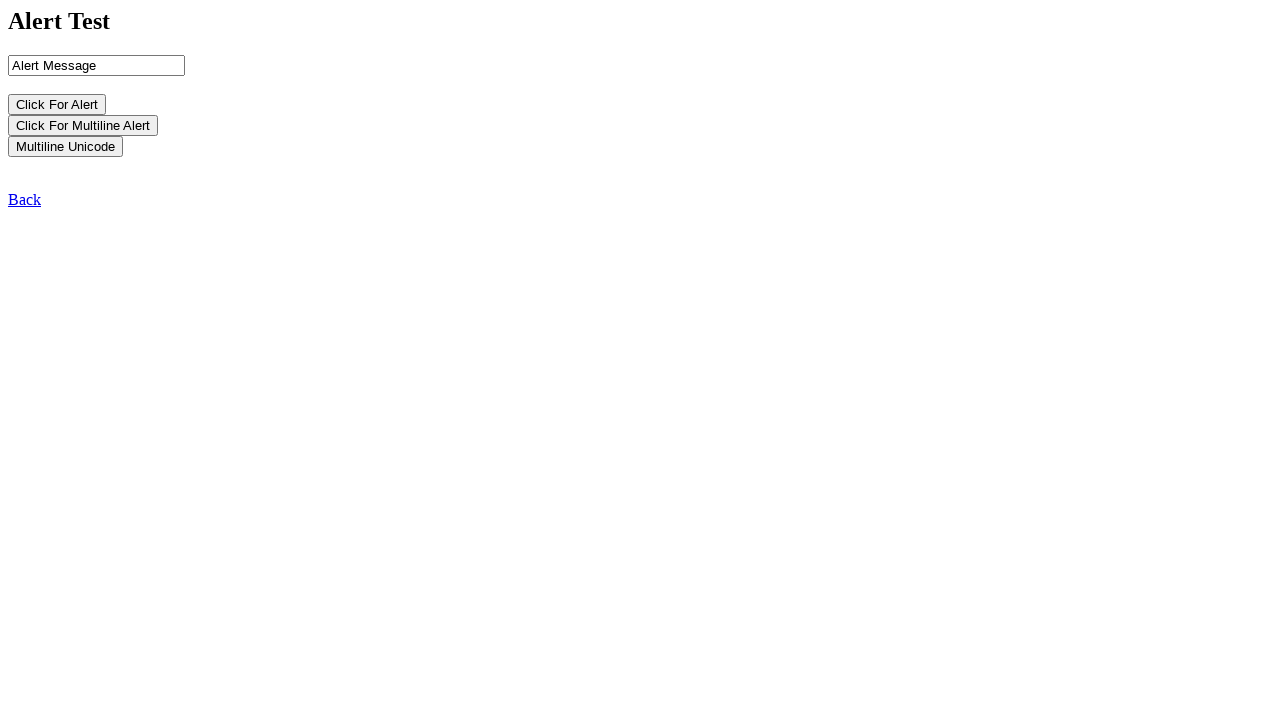

Retrieved alert message value from input field
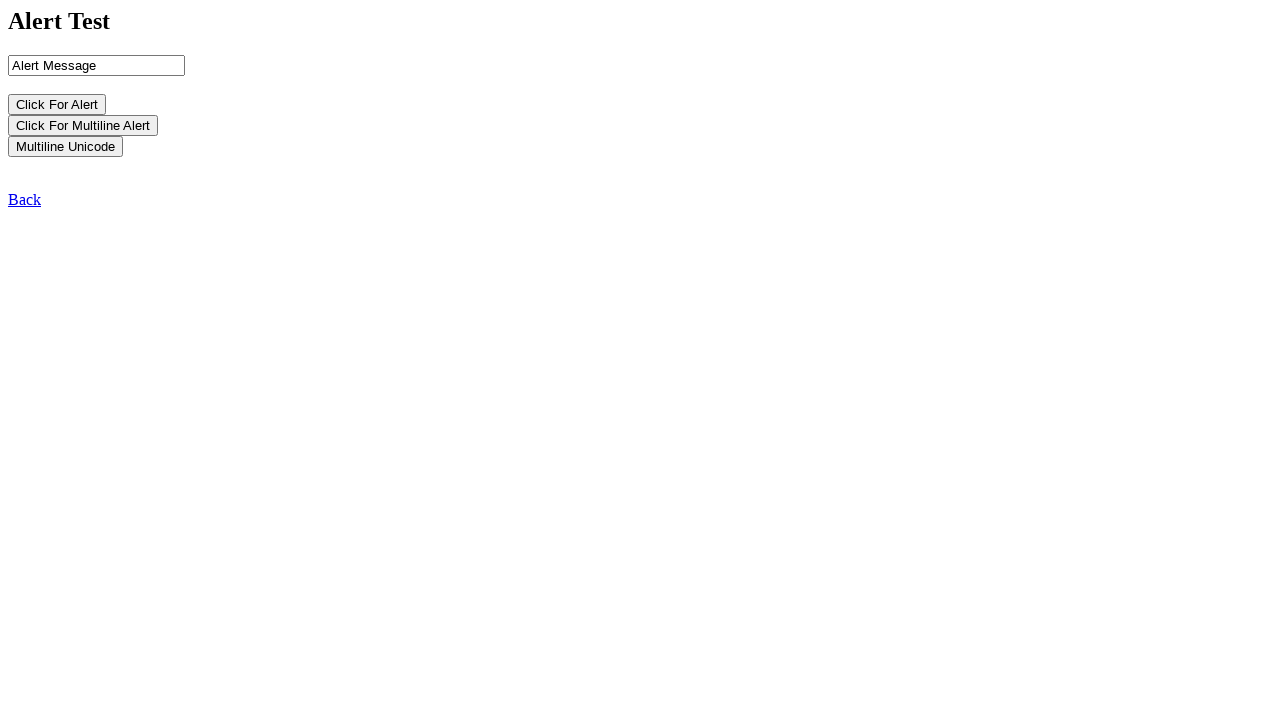

Clicked alert button to trigger alert dialog at (57, 104) on input[name='b1']
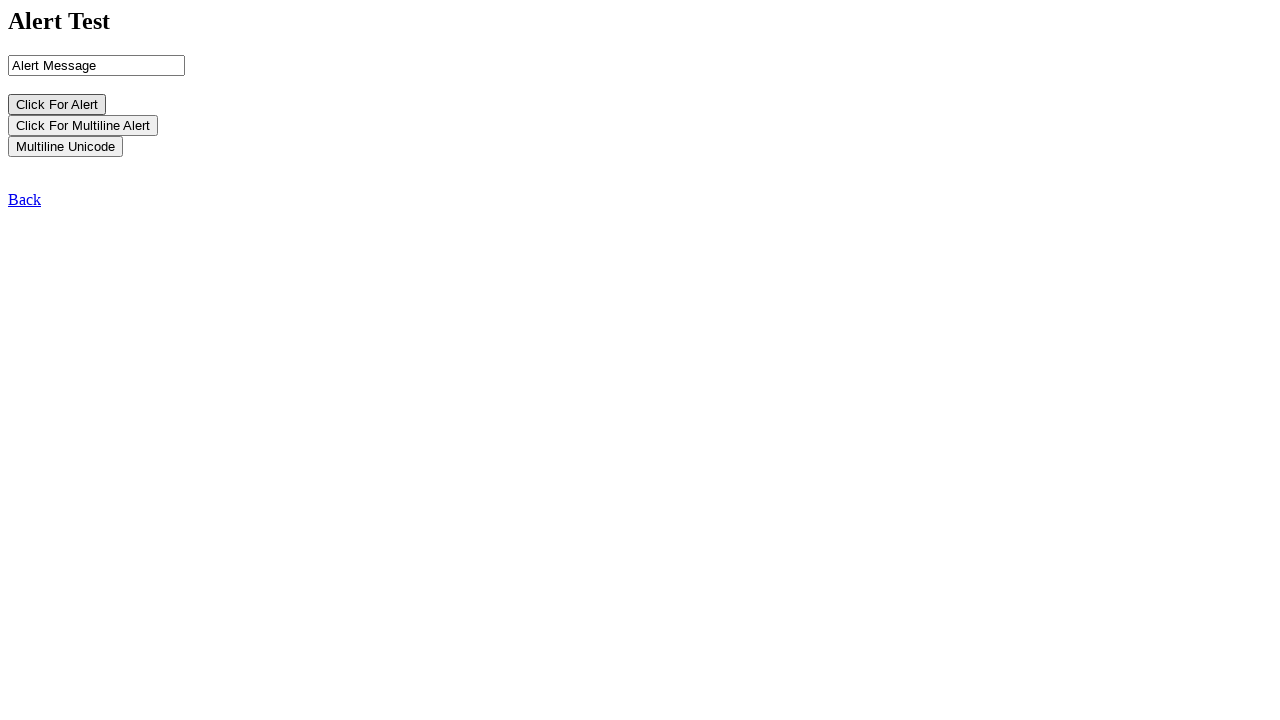

Alert dialog accepted
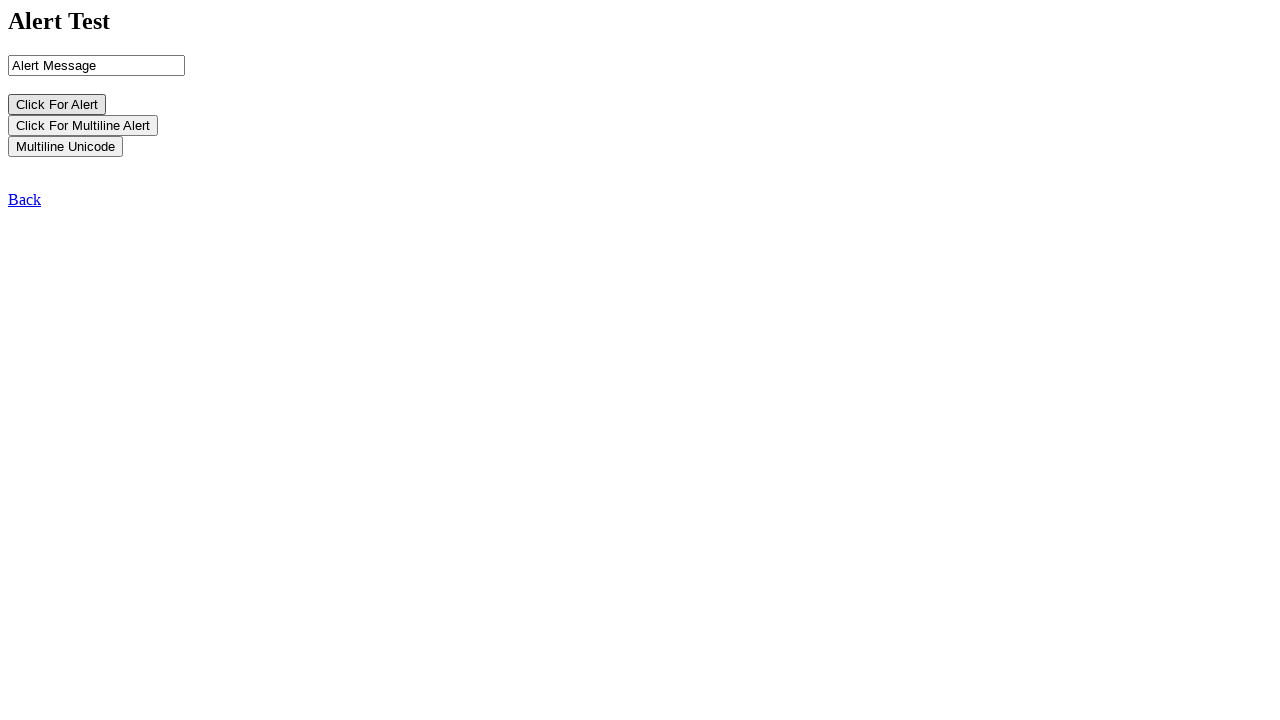

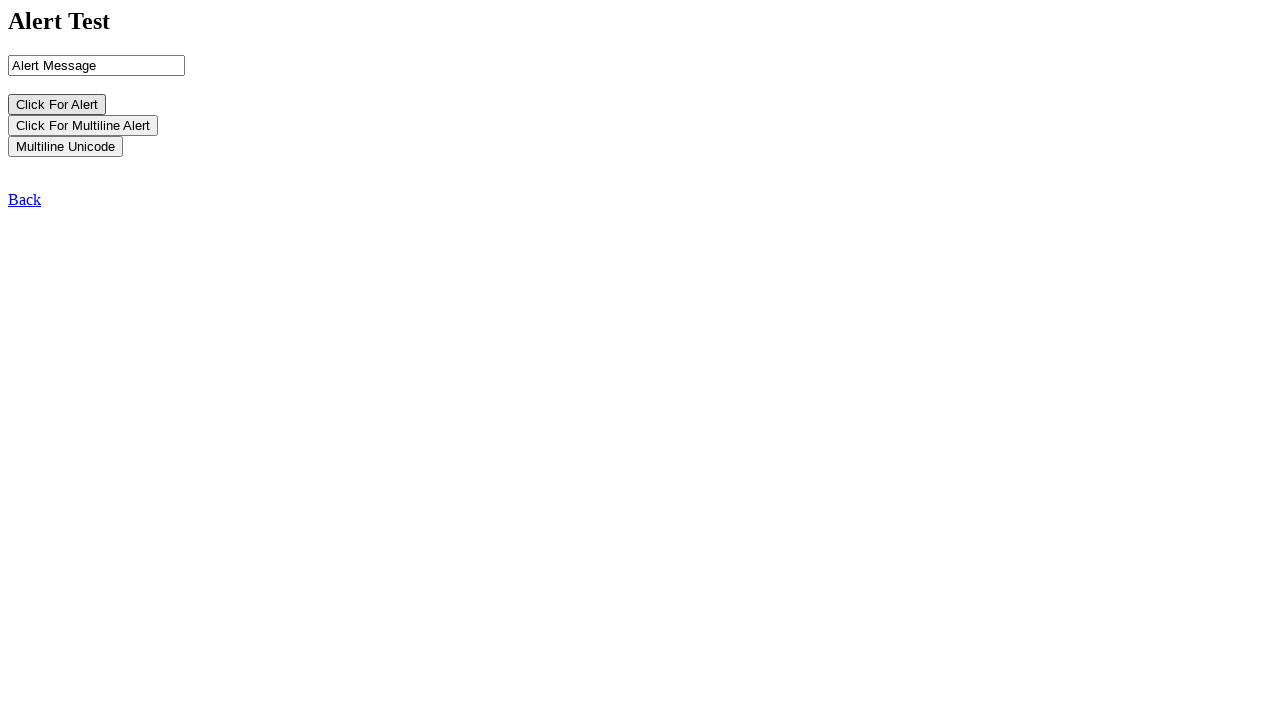